Solves a math captcha by retrieving a value from an element attribute, calculating a result, filling the answer field, checking required checkboxes, and submitting the form

Starting URL: http://suninjuly.github.io/get_attribute.html

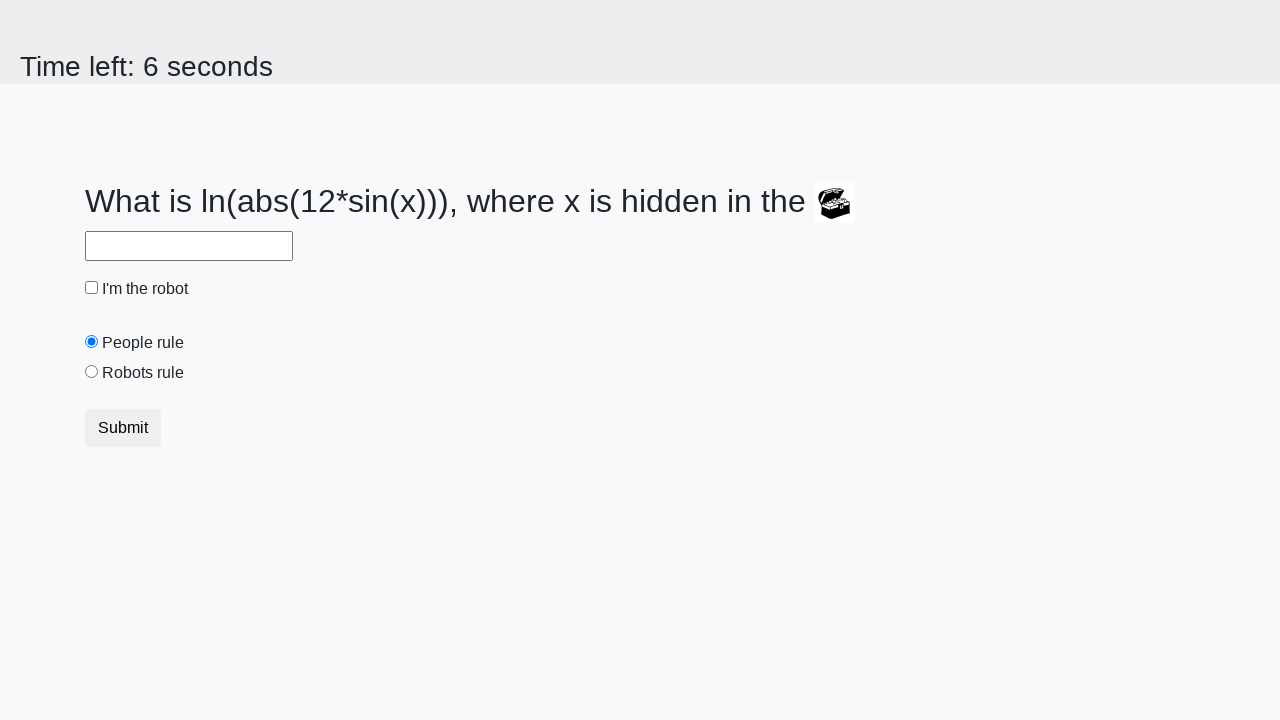

Retrieved value from treasure element's valuex attribute
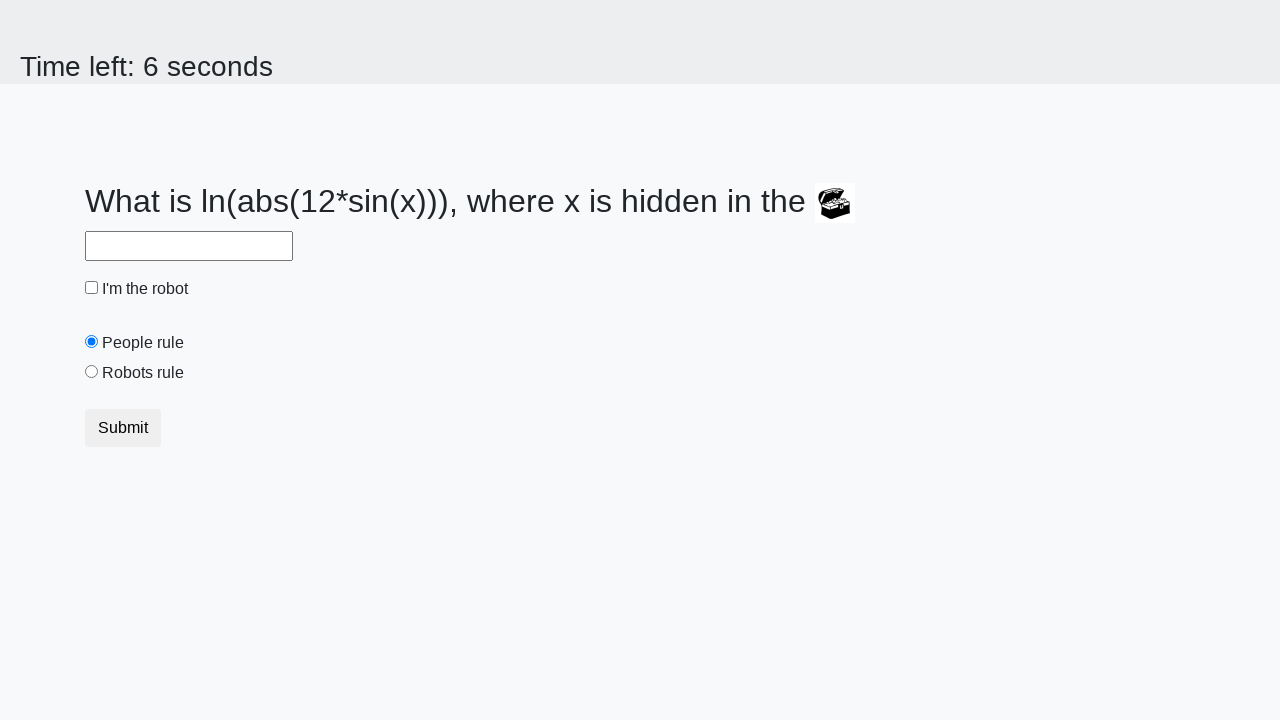

Calculated math captcha result using logarithm formula
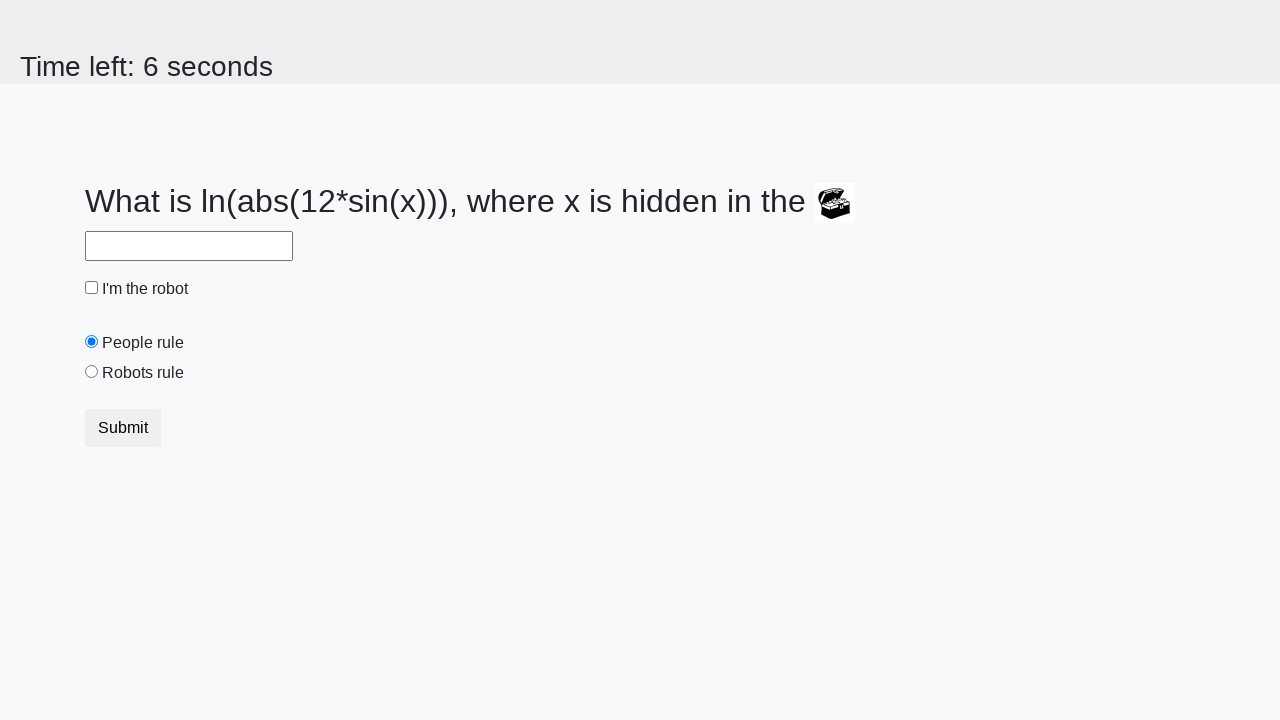

Filled answer field with calculated result on #answer
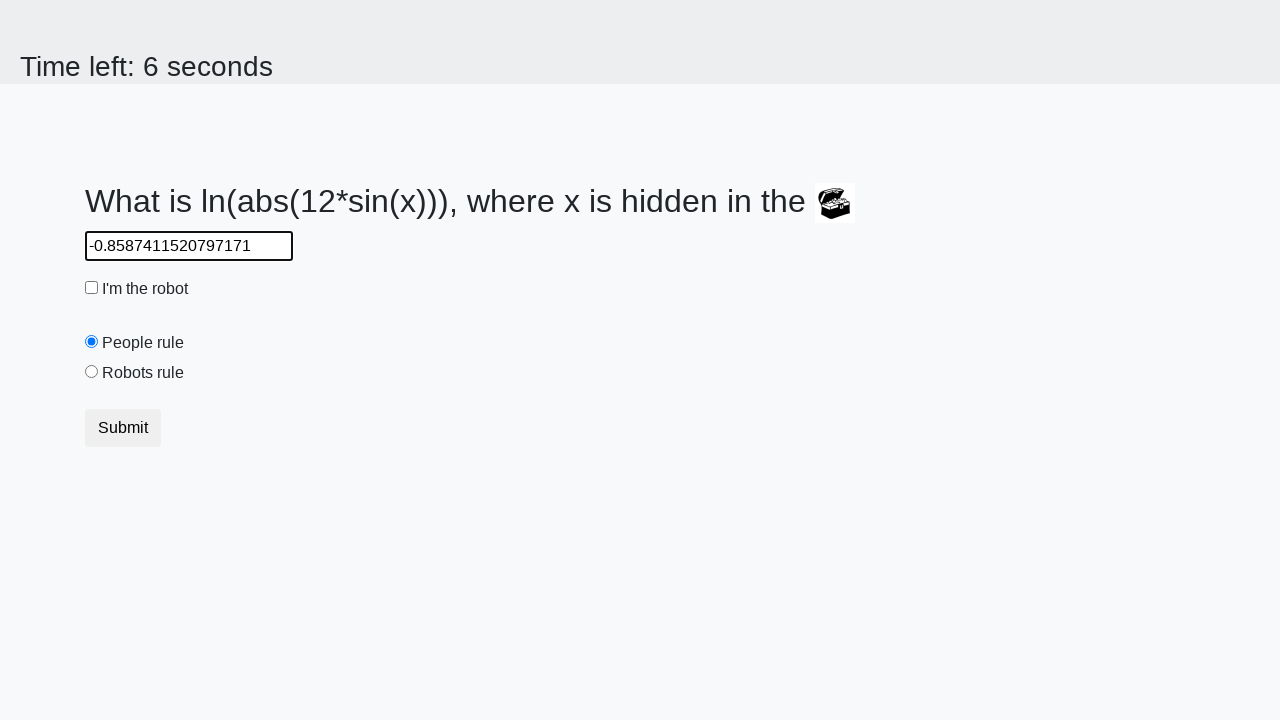

Checked the robot checkbox at (92, 288) on #robotCheckbox
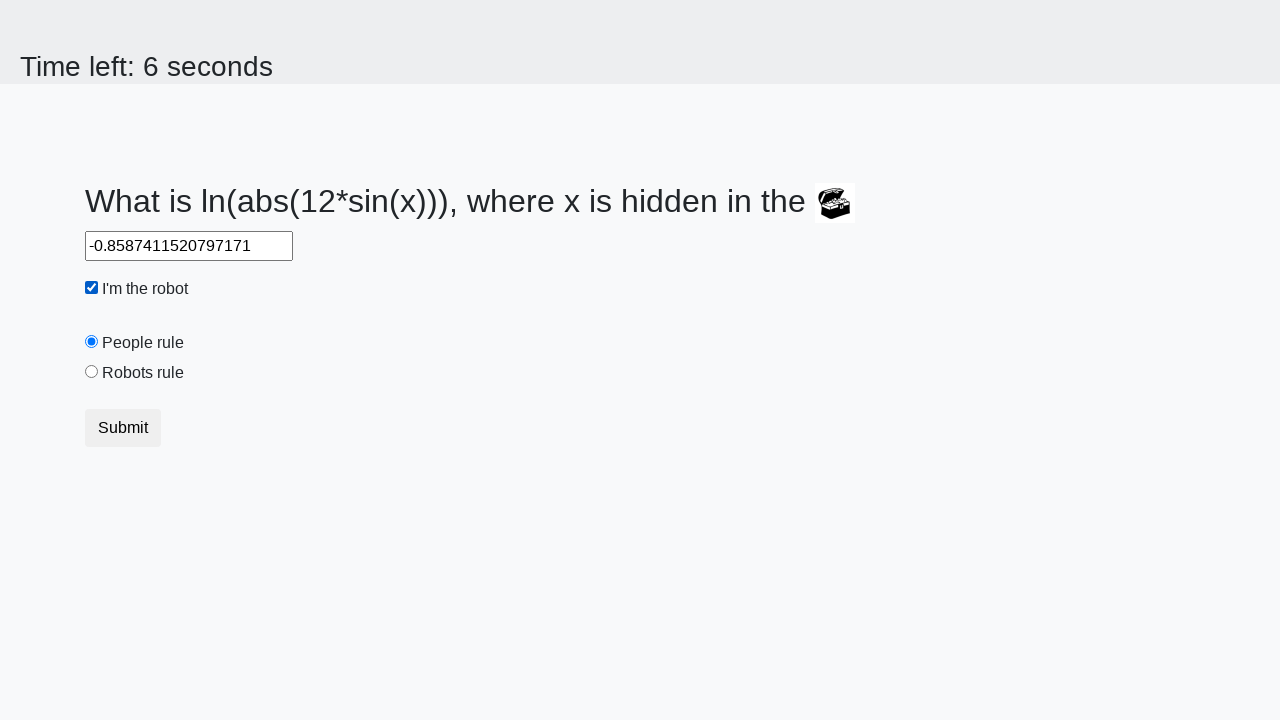

Selected the robots rule radio button at (92, 372) on #robotsRule
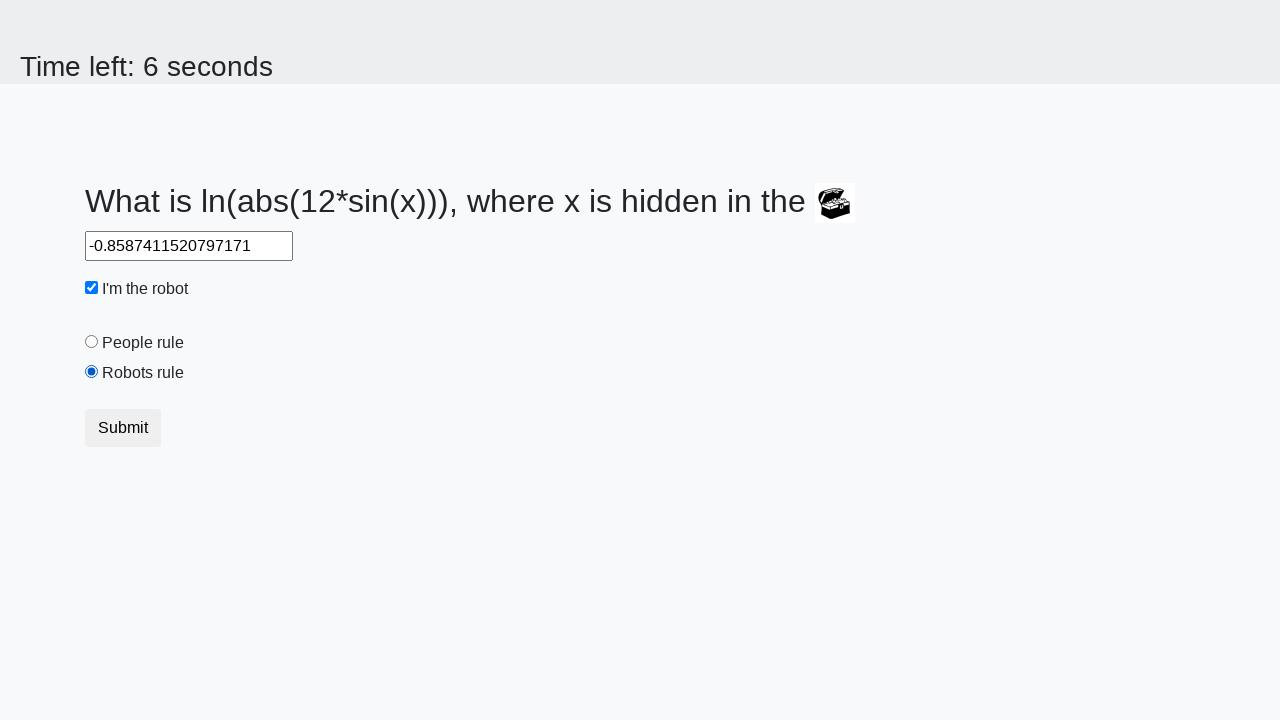

Clicked submit button to submit the form at (123, 428) on [type="submit"]
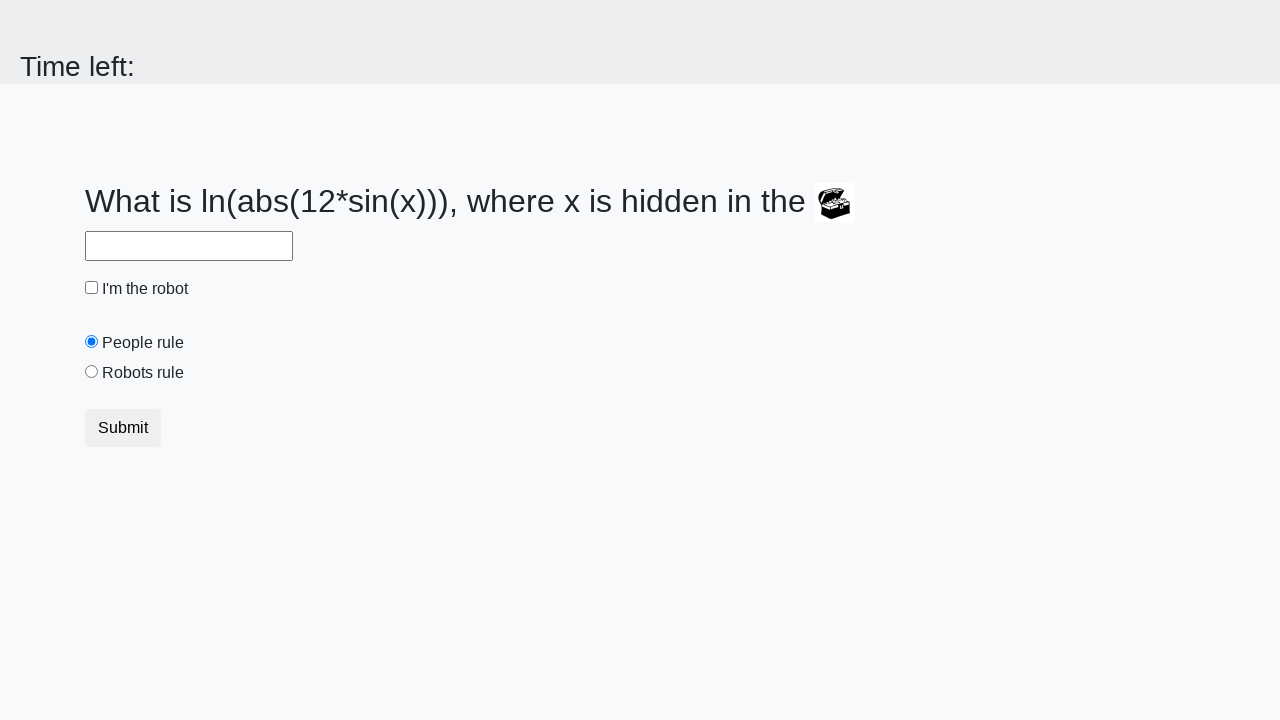

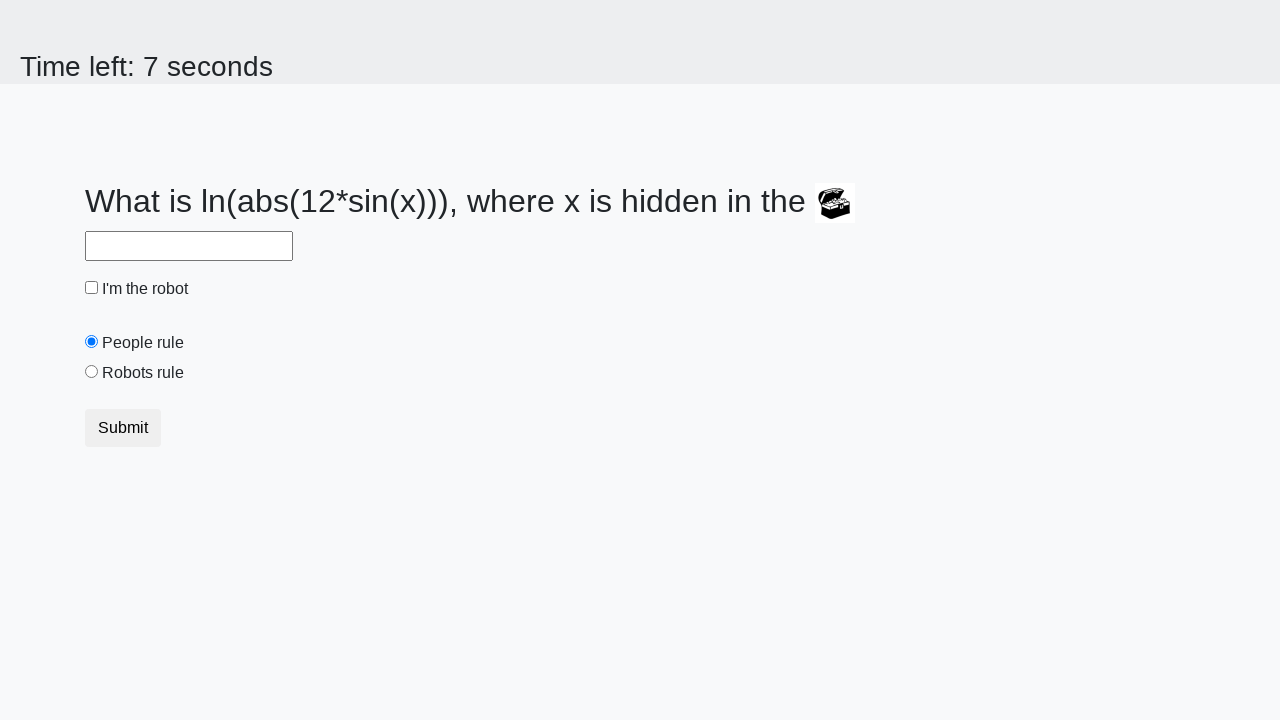